Opens the Selenium automation practice page on TutorialsPoint and waits for it to load

Starting URL: https://www.tutorialspoint.com/selenium/practice/selenium_automation_practice.php

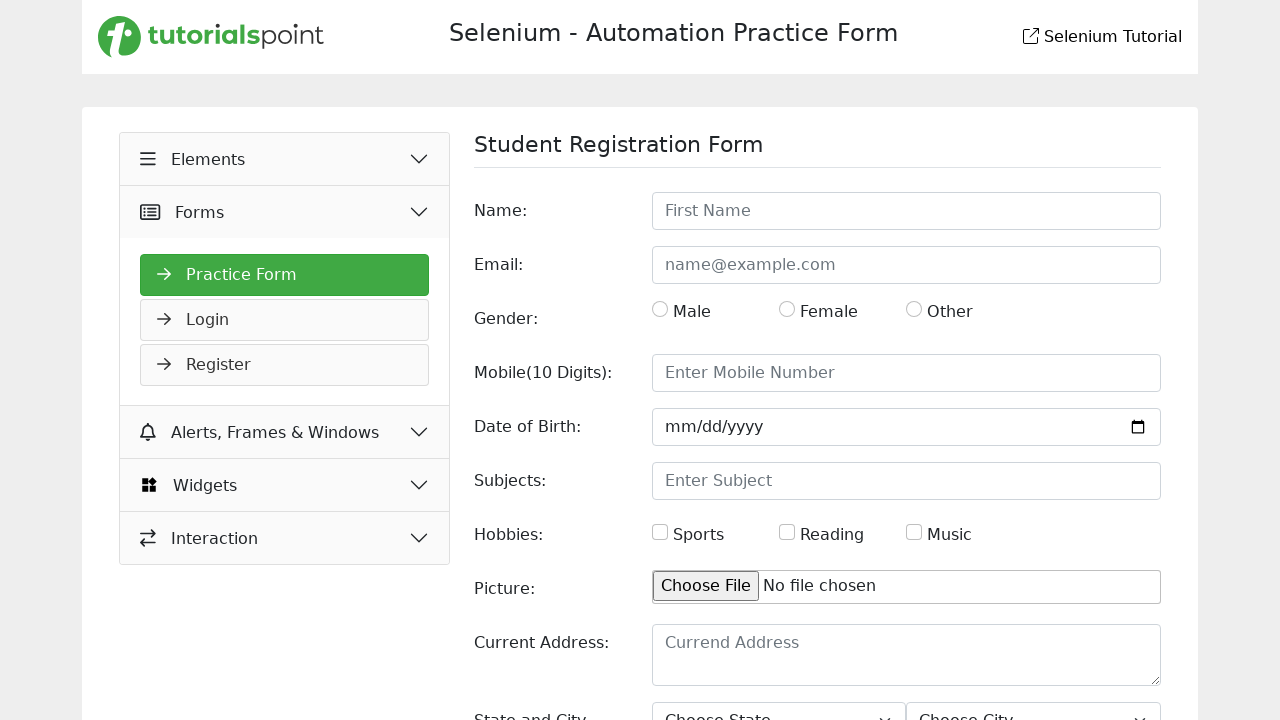

Navigated to Selenium automation practice page on TutorialsPoint
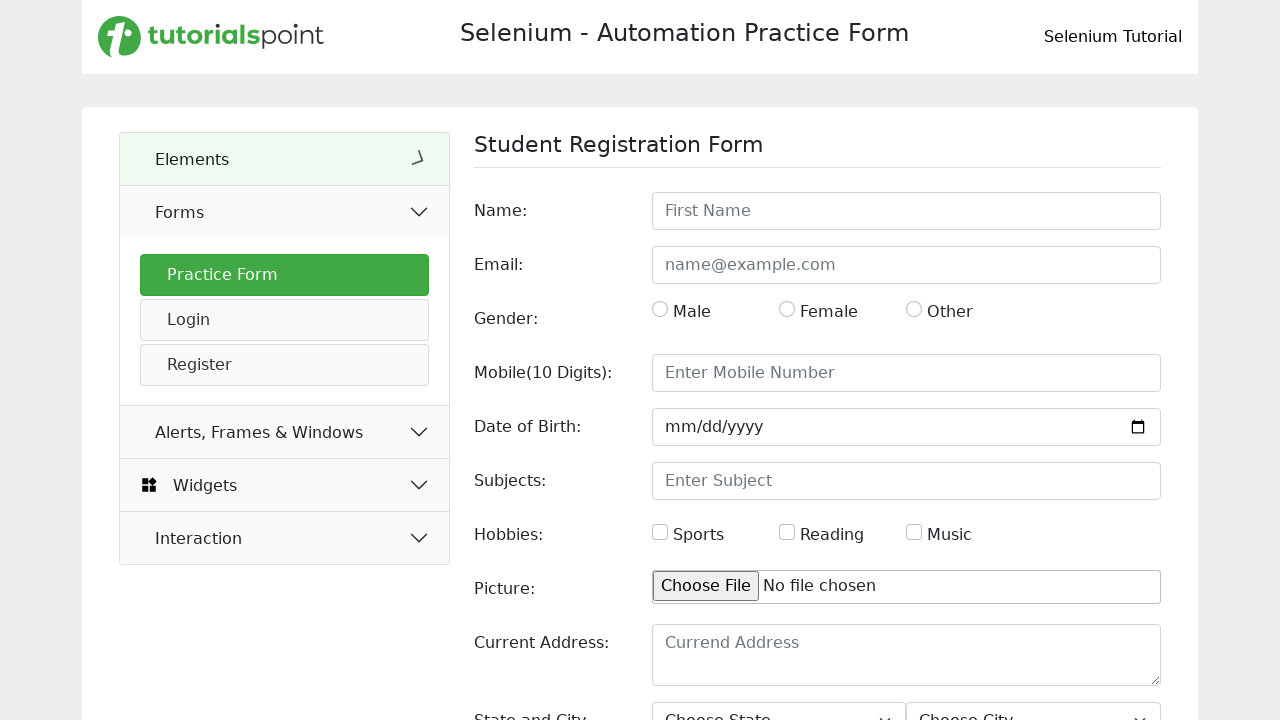

Page finished loading and reached networkidle state
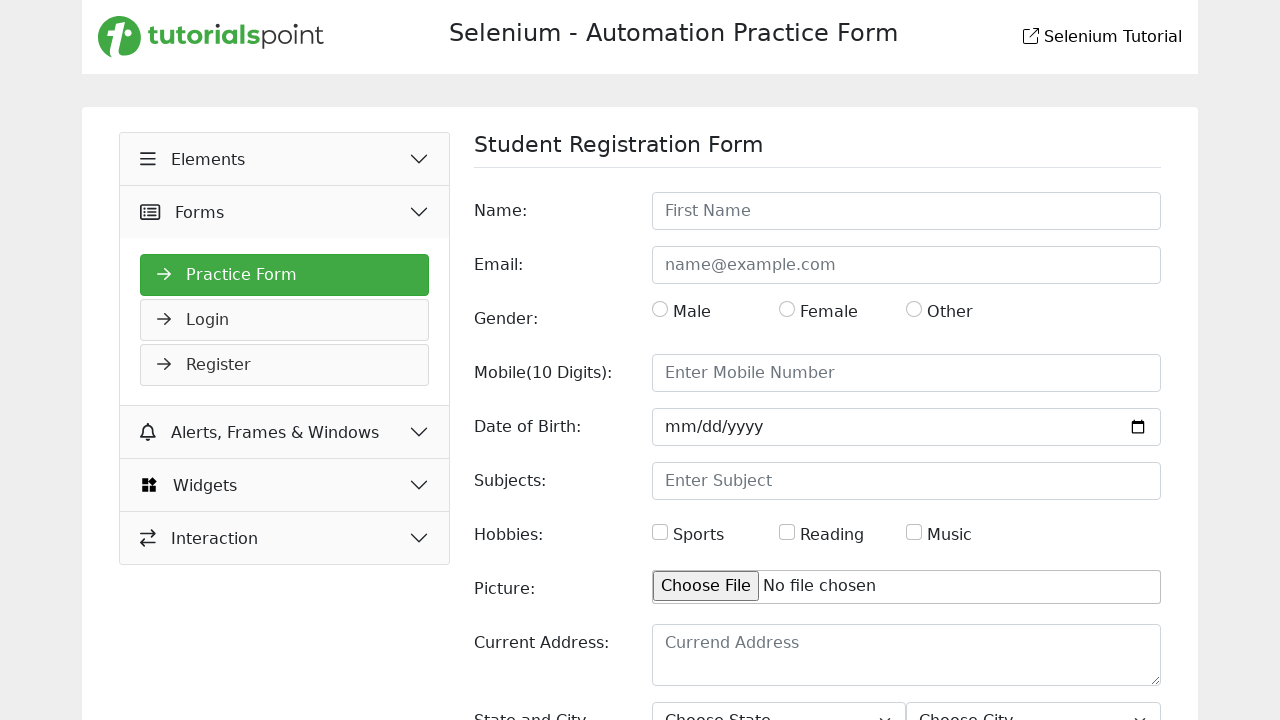

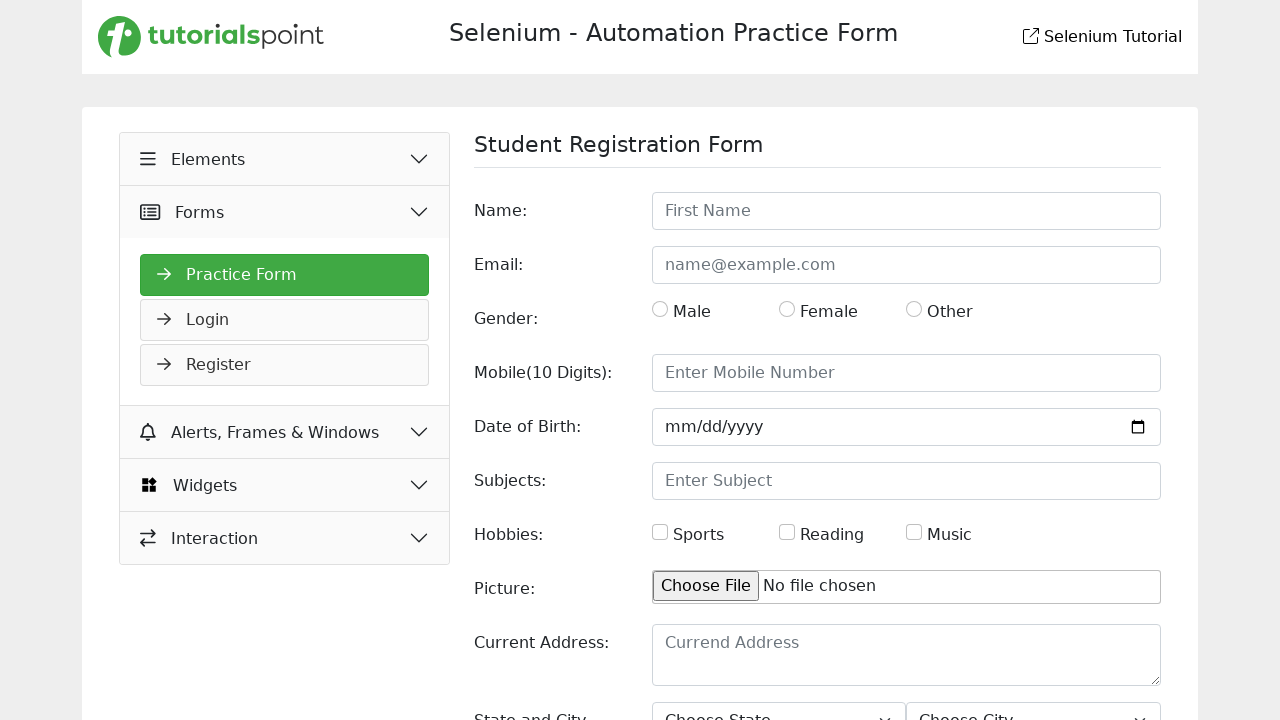